Tests mortgage calculator functionality by entering purchase price and down payment values into the form fields

Starting URL: https://www.mlcalc.com

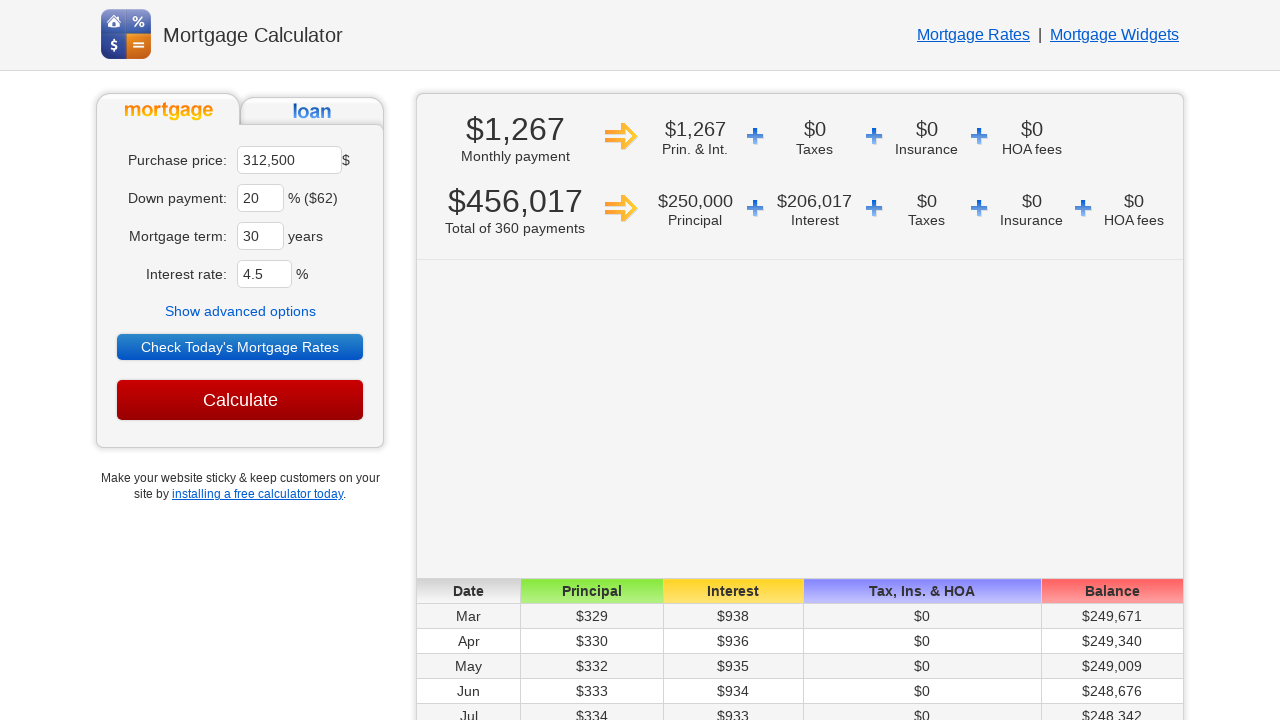

Navigated to mortgage calculator homepage
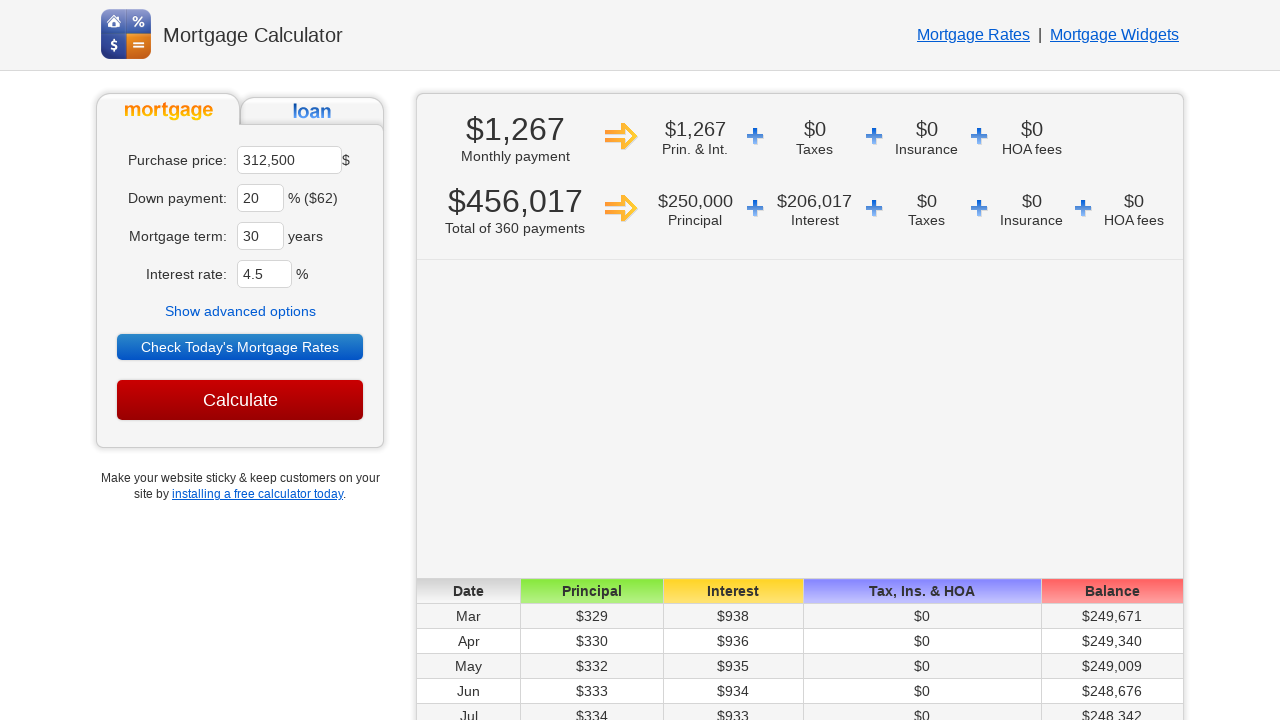

Located purchase price input field
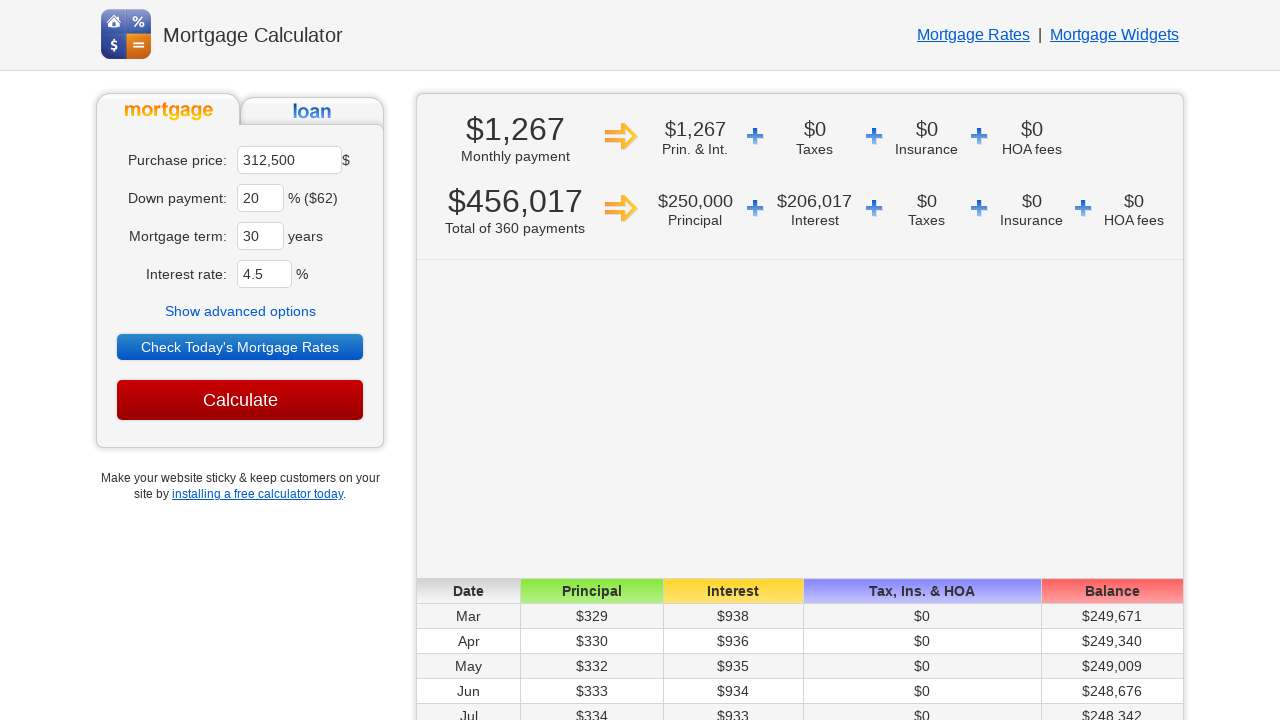

Cleared purchase price field on input[name='ma']
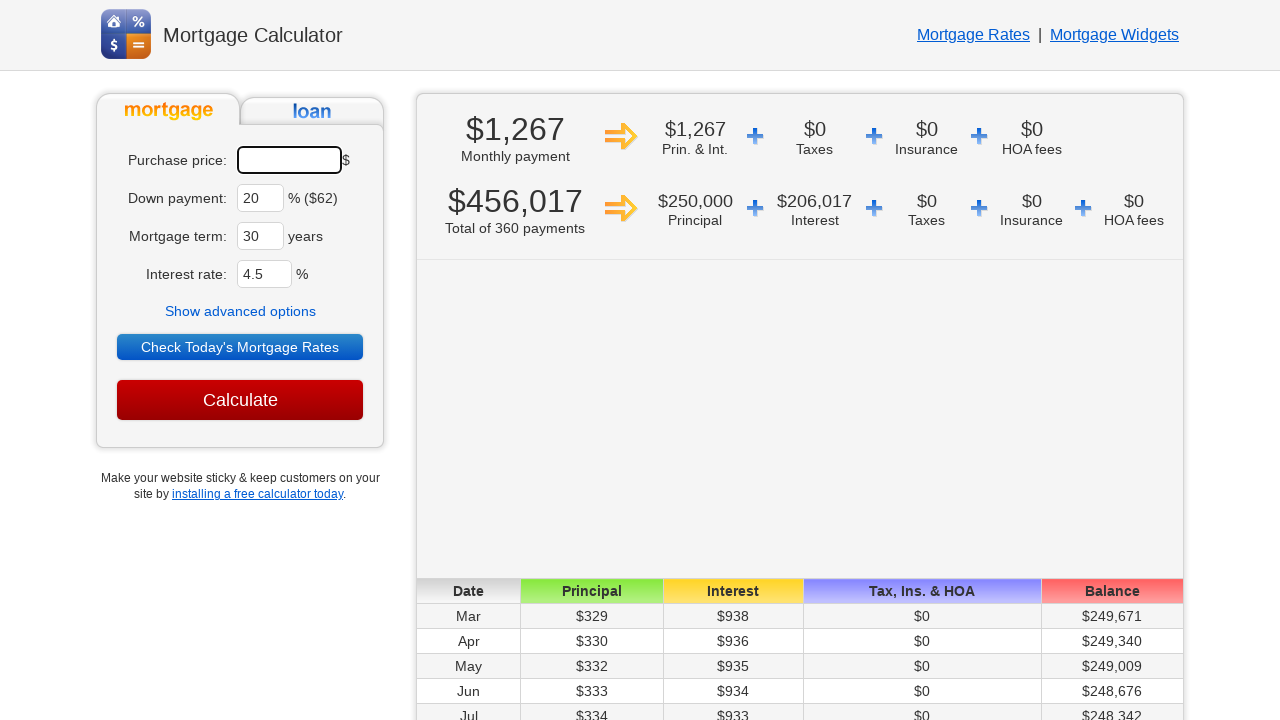

Entered purchase price value of 450000 on input[name='ma']
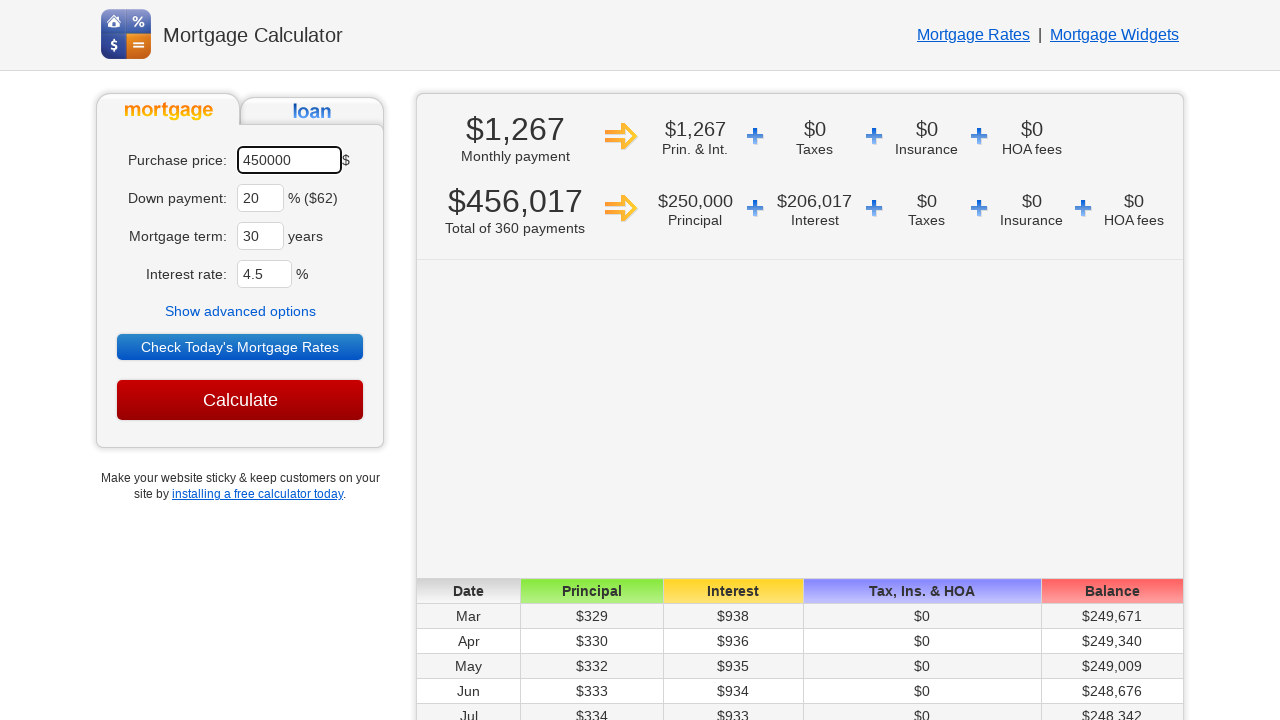

Located down payment input field
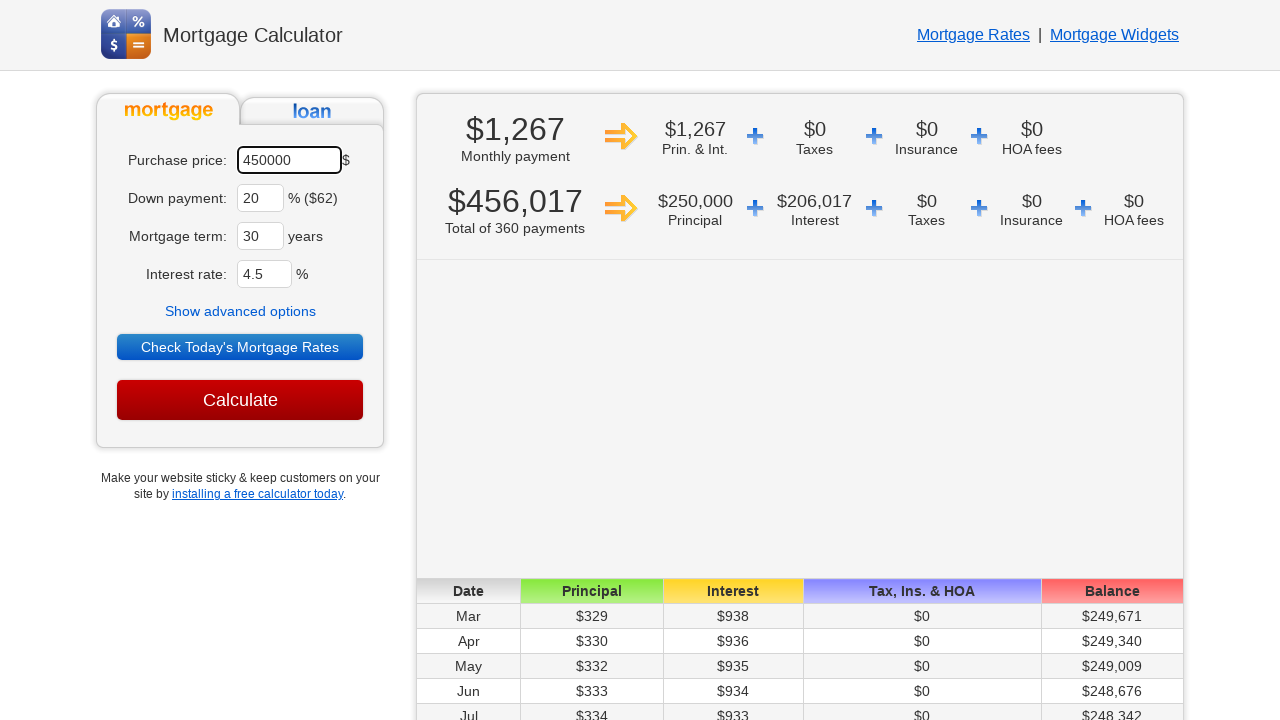

Cleared down payment field on input[name='dp']
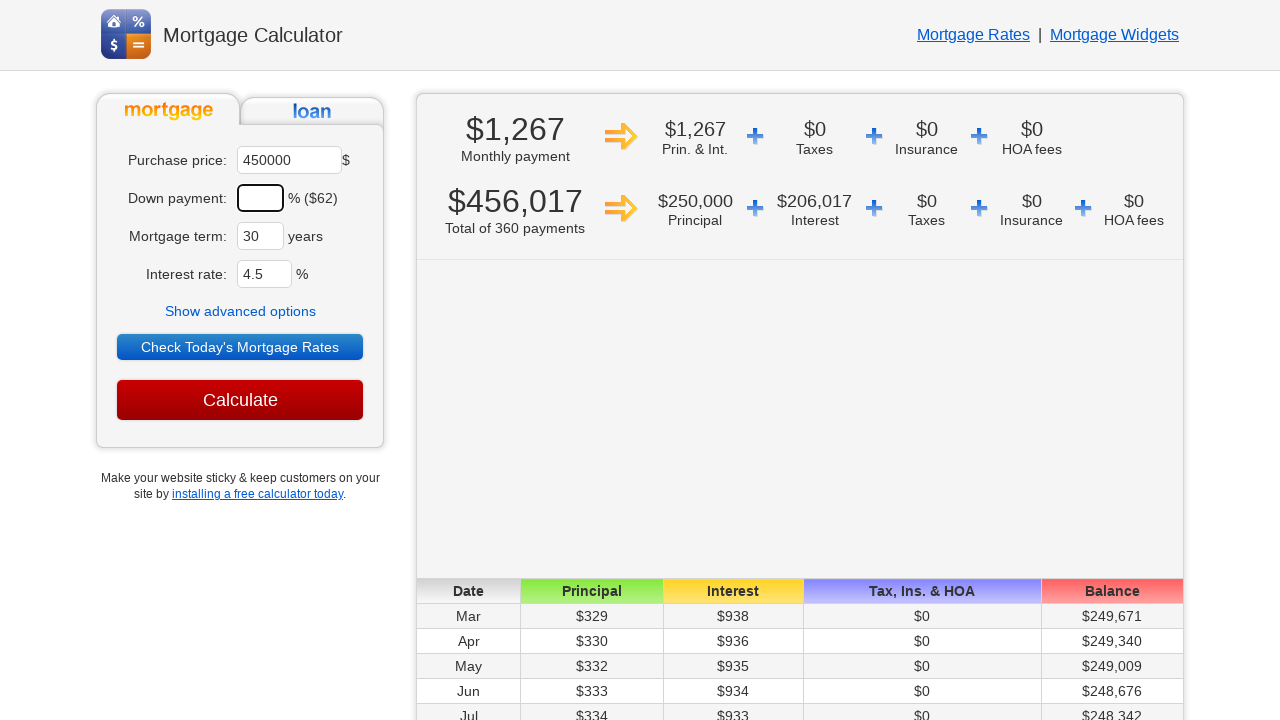

Entered down payment percentage value of 25 on input[name='dp']
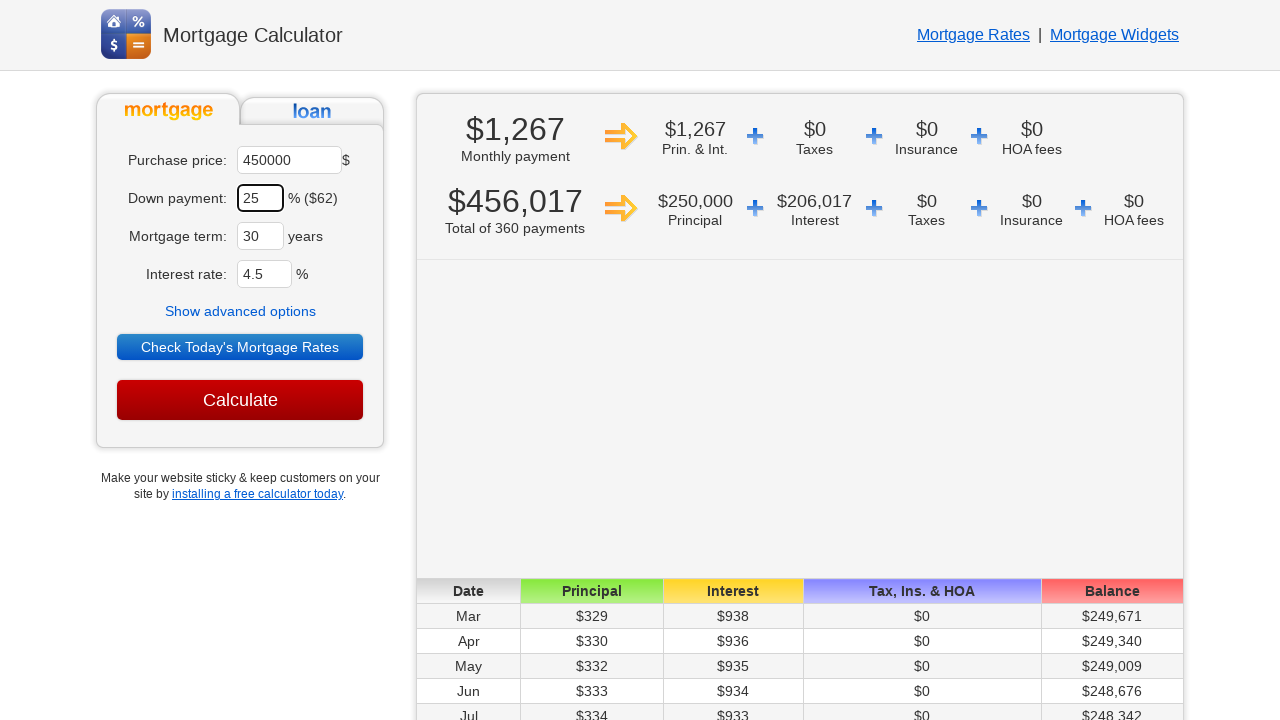

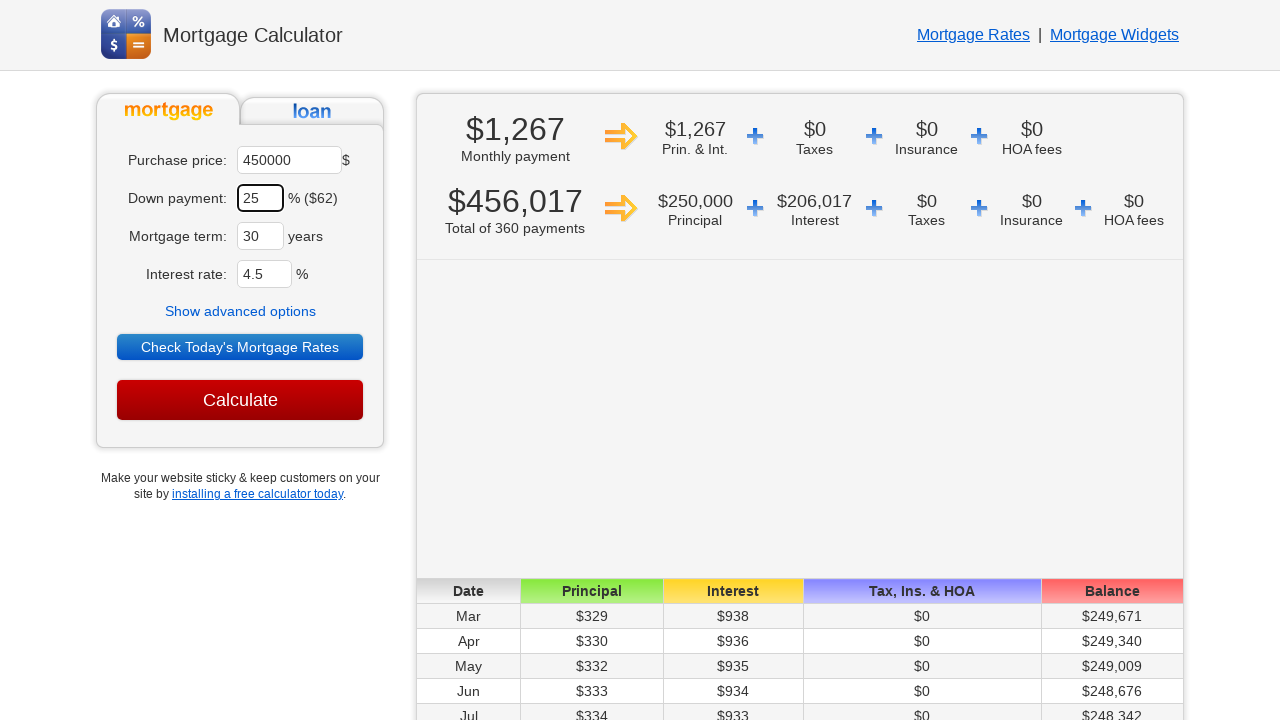